Tests clicking multiple radio buttons in sequence and filling a text input, then verifying the input value

Starting URL: https://rahulshettyacademy.com/AutomationPractice/

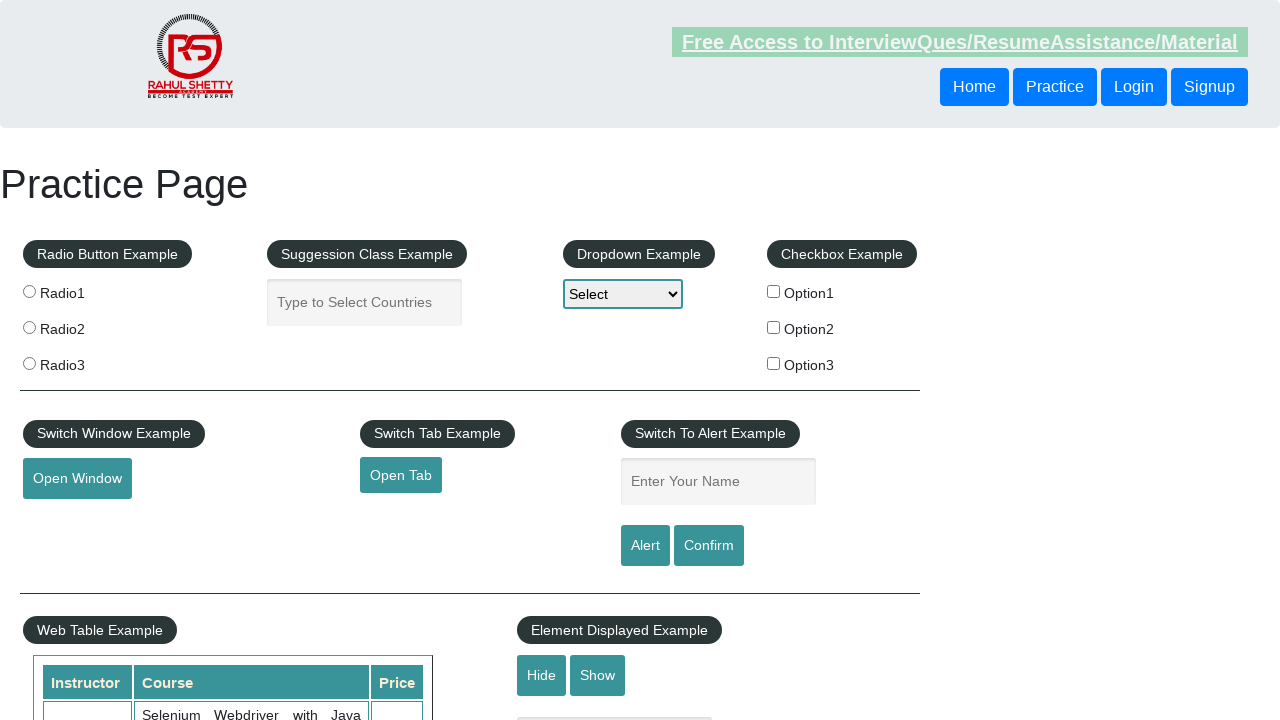

Navigated to AutomationPractice page
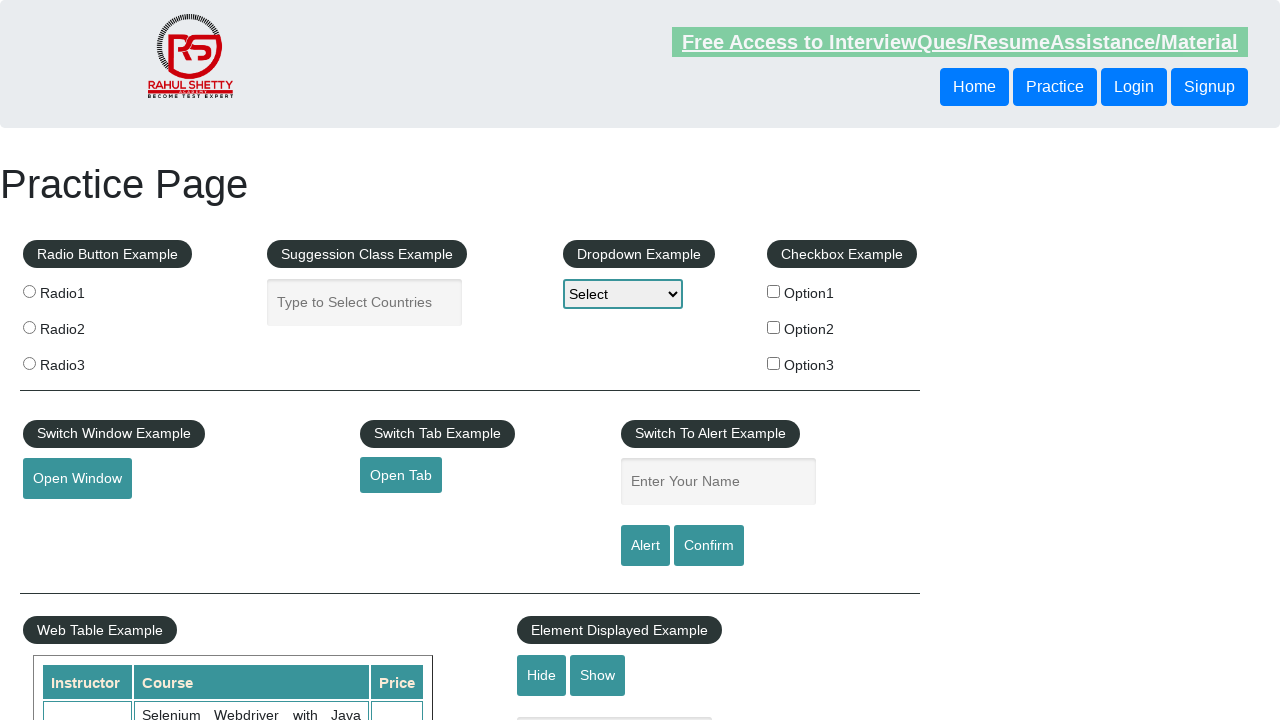

Clicked radio button 1 at (29, 291) on input[value='radio1']
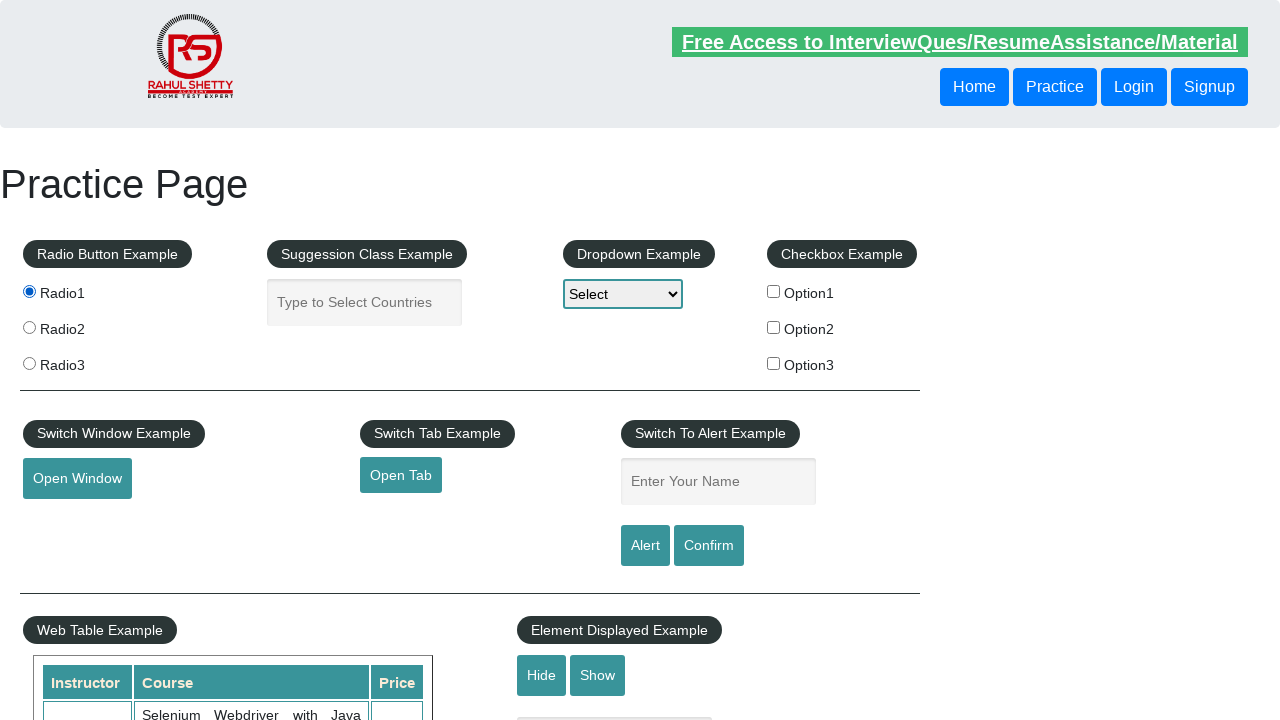

Clicked radio button 2 at (29, 327) on input[value='radio2']
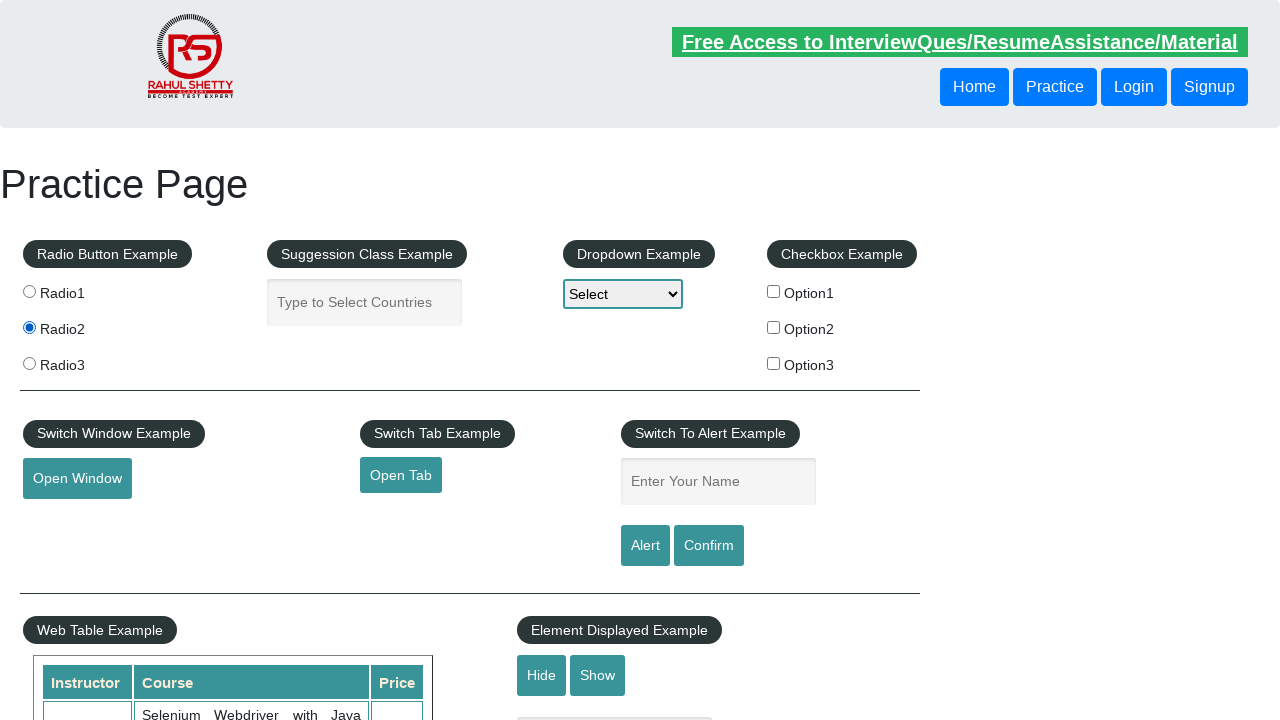

Clicked radio button 3 at (29, 363) on input[value='radio3']
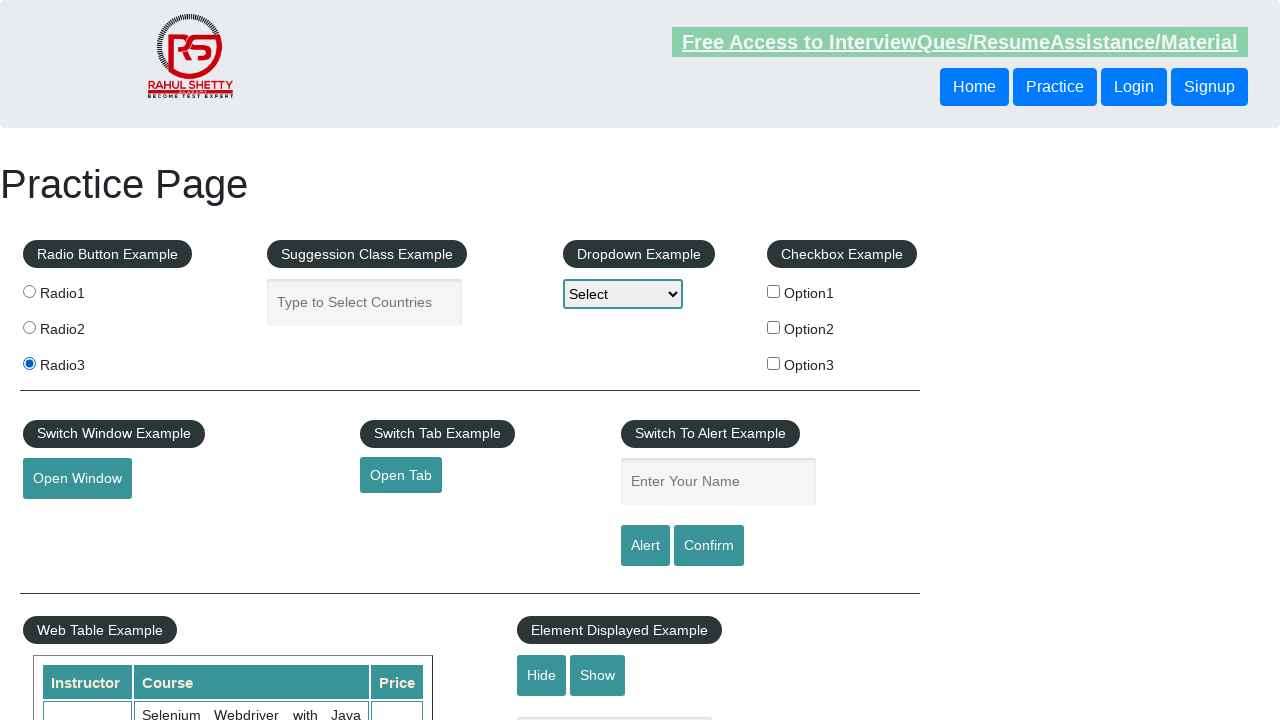

Filled name input field with 'Maria' on #name
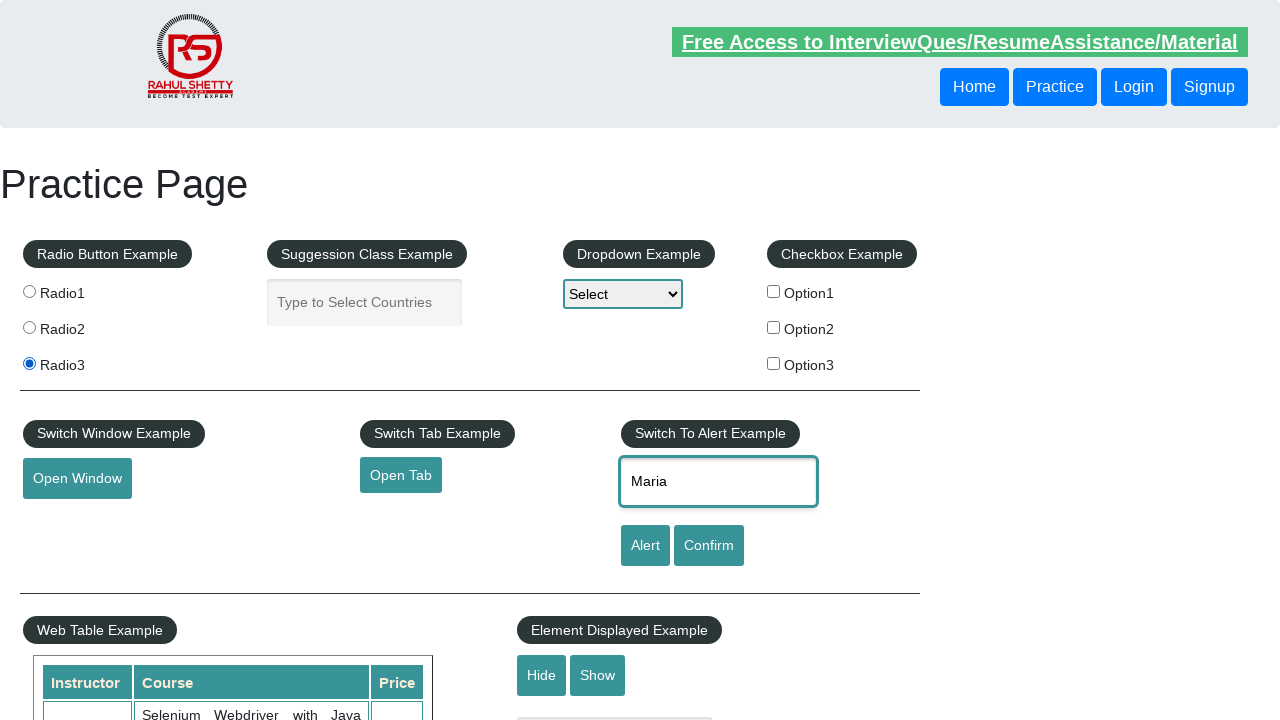

Retrieved name input value from DOM
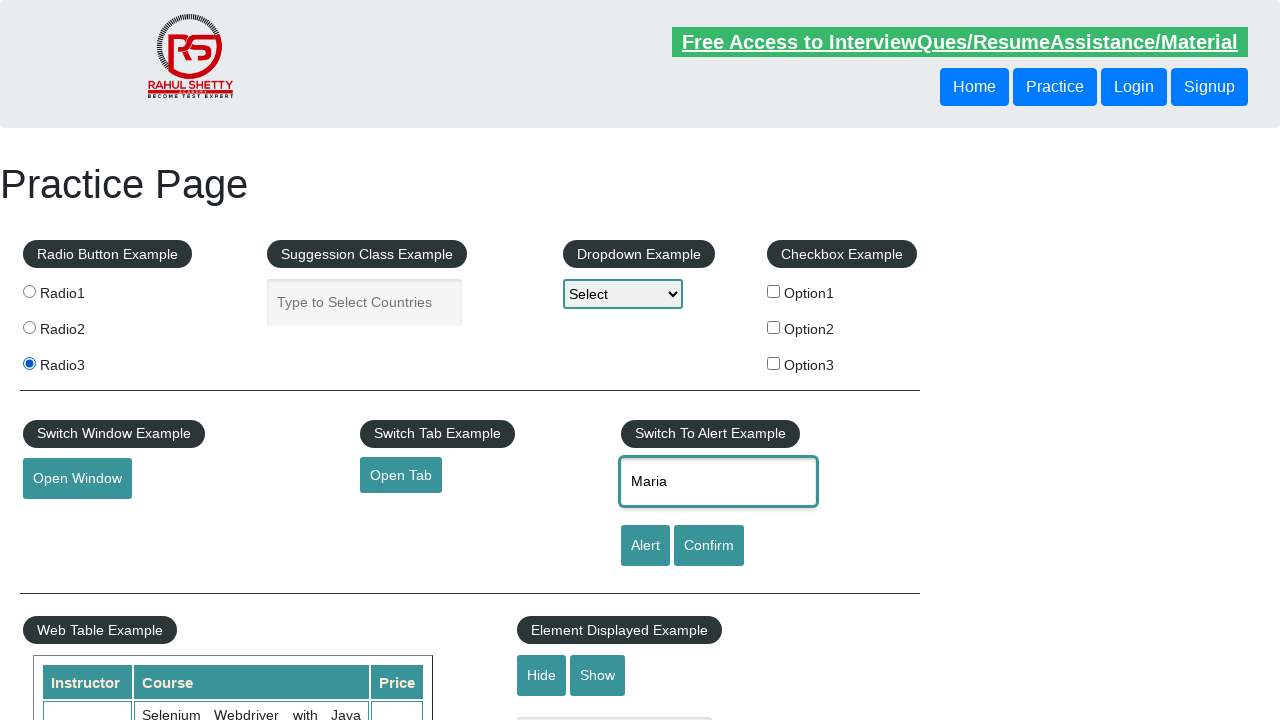

Verified that name input value equals 'Maria'
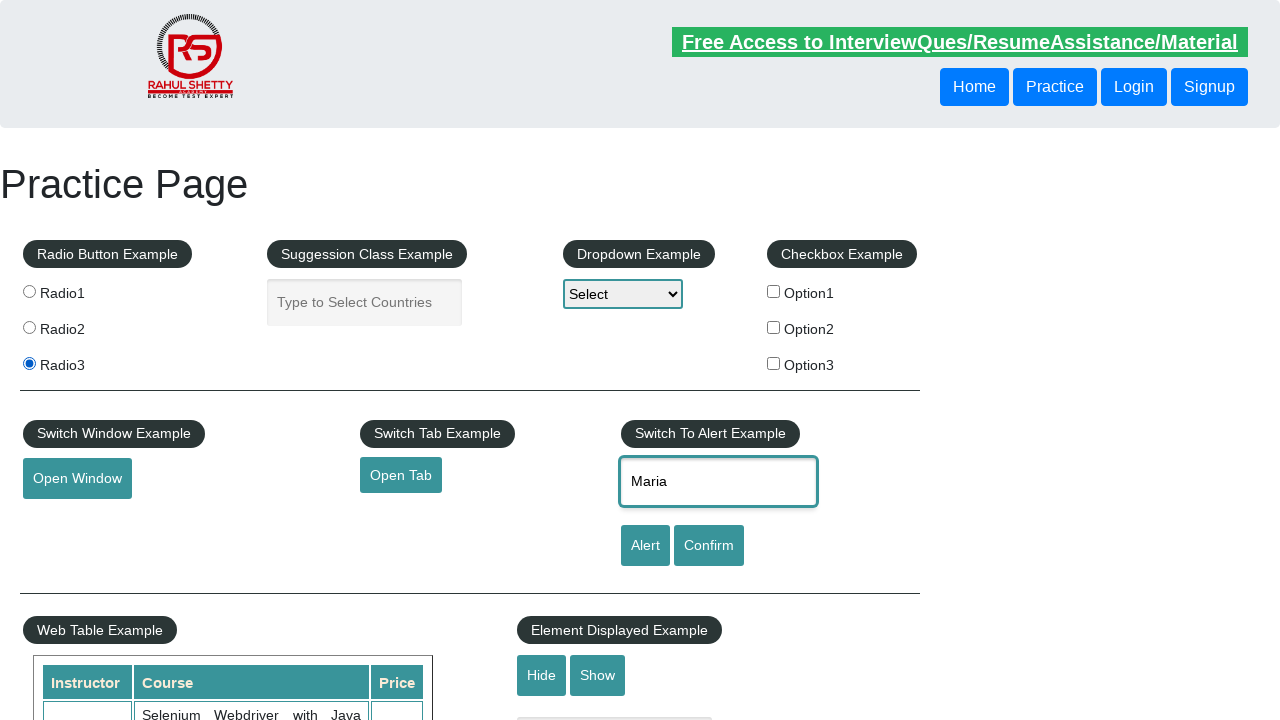

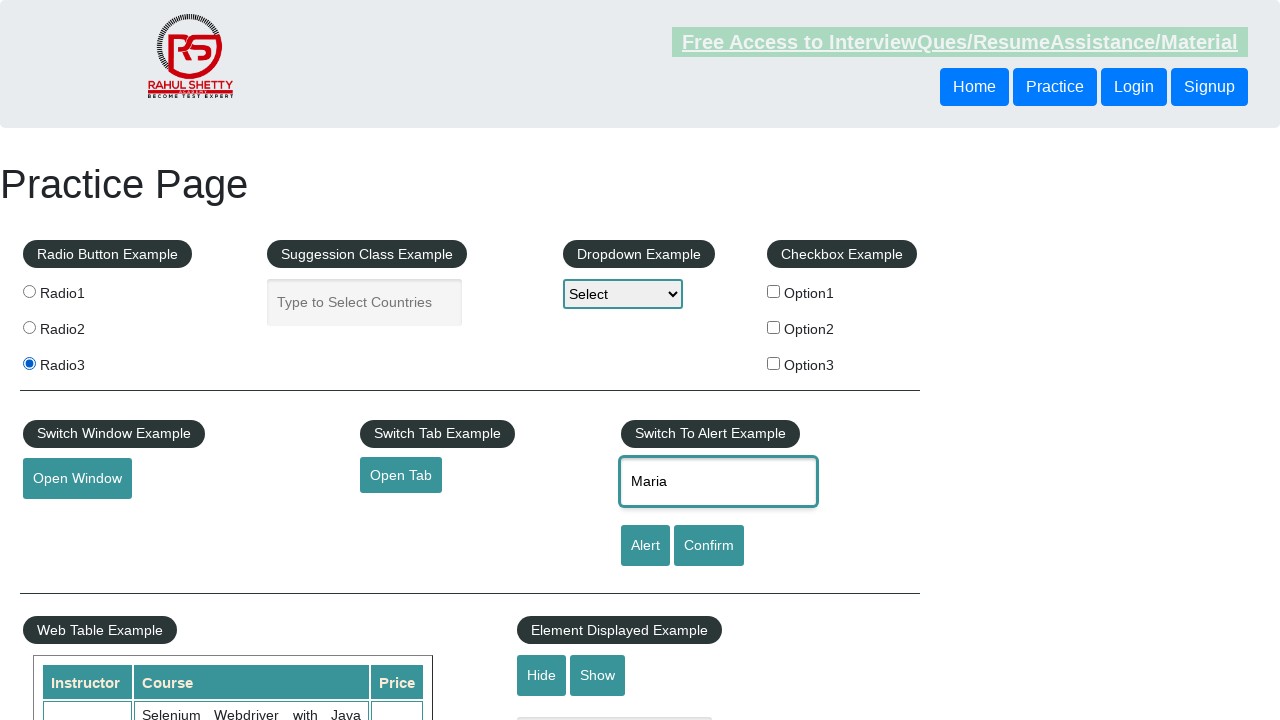